Tests explicit wait functionality by waiting for a price to change to 100, clicking a book button, then calculating a mathematical formula based on a displayed value and submitting the answer.

Starting URL: http://suninjuly.github.io/explicit_wait2.html

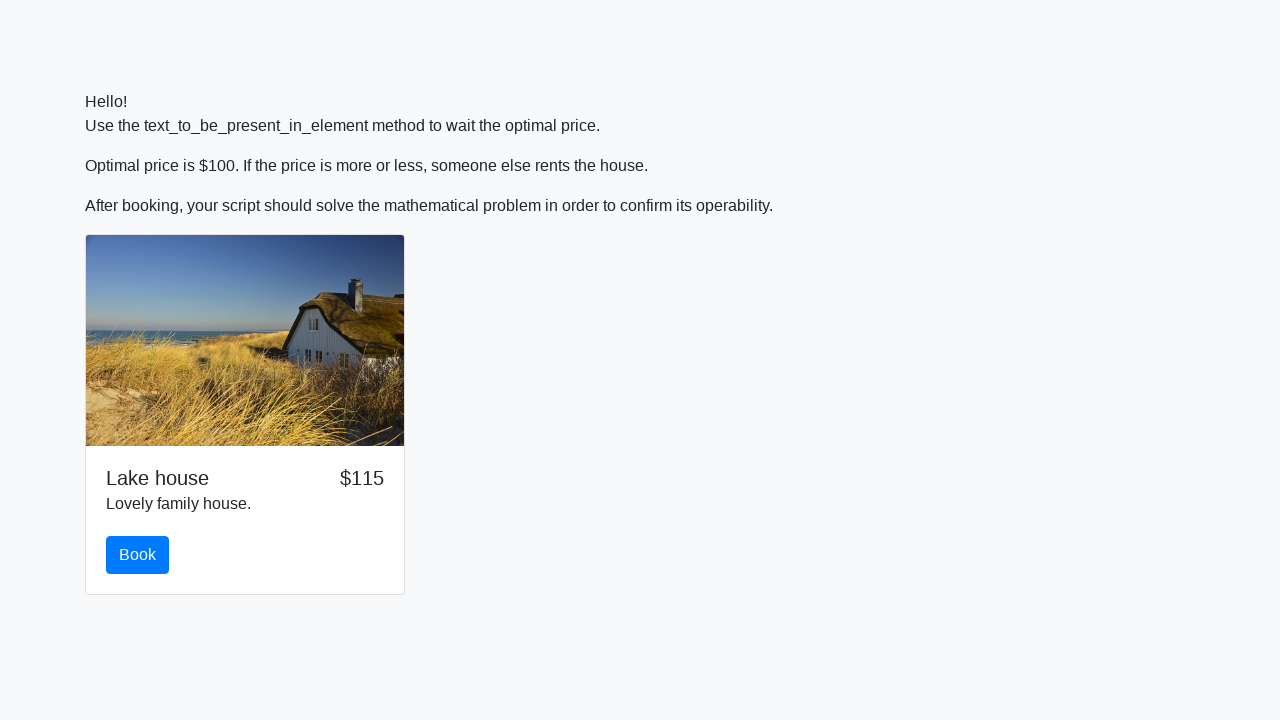

Waited for price element to display 100
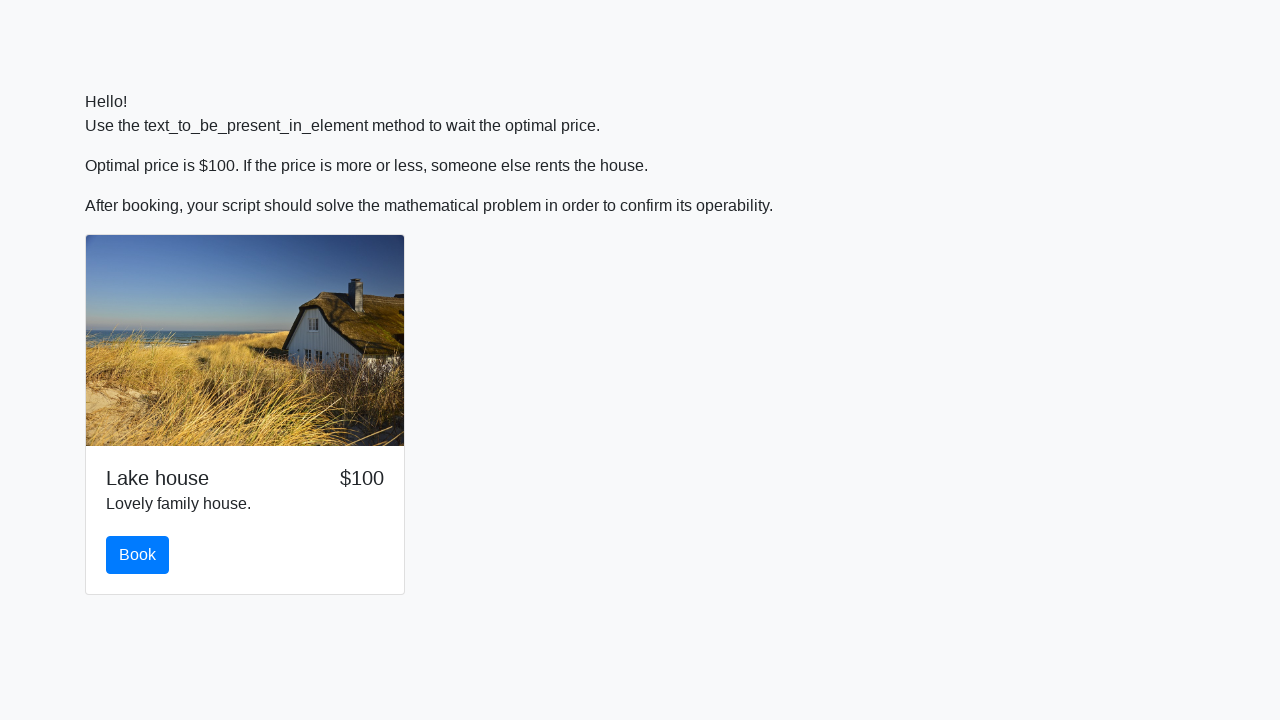

Clicked the book button at (138, 555) on #book
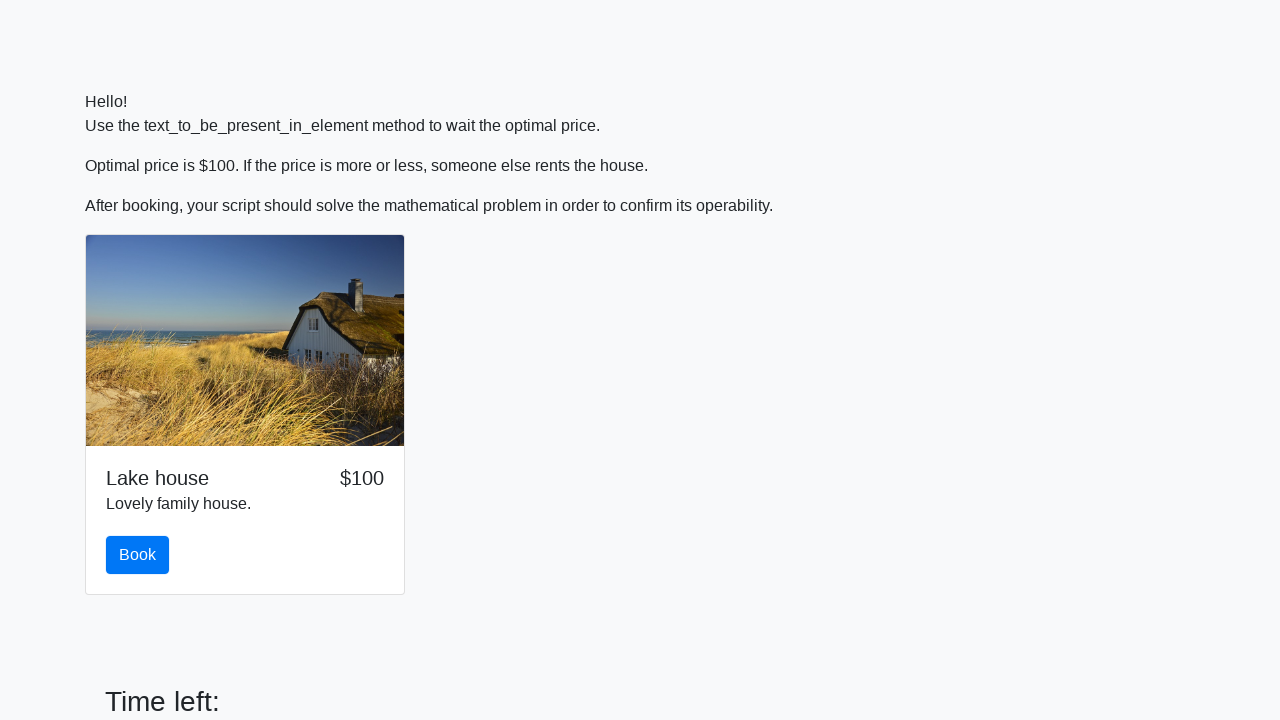

Input value element became visible
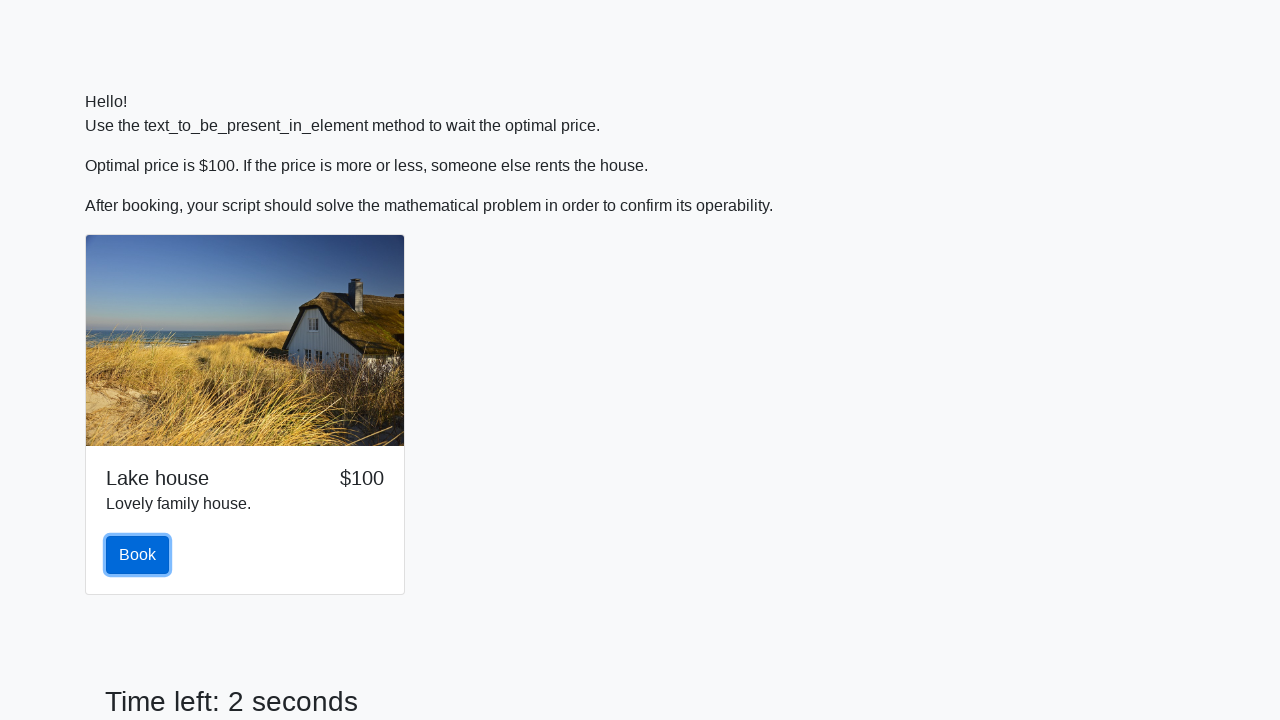

Retrieved input value: 739
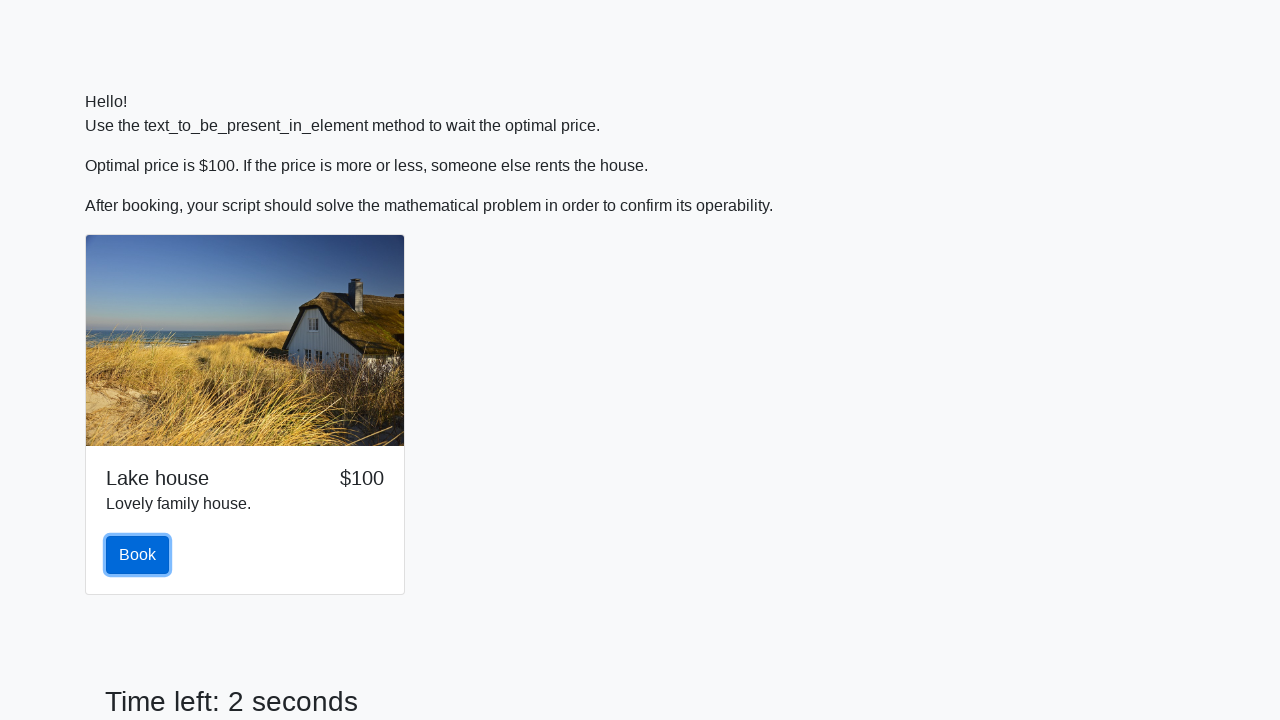

Calculated formula result: 2.0749499431787872
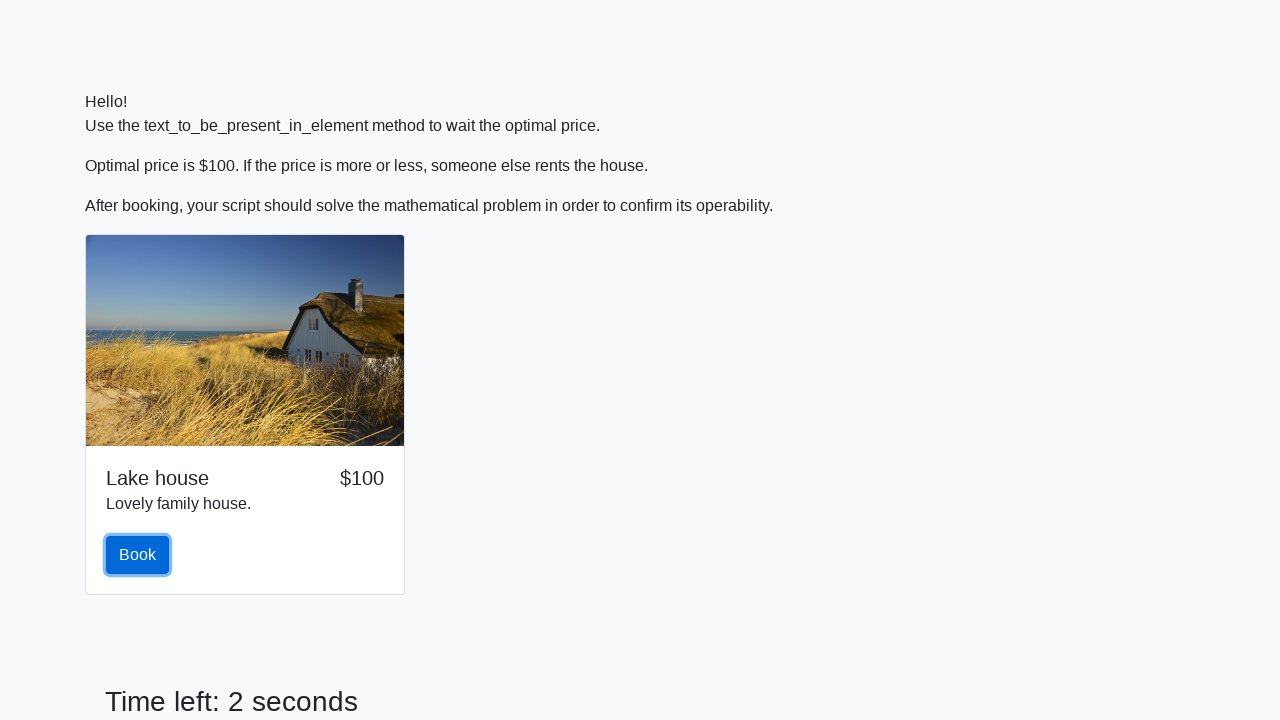

Filled answer field with calculated value: 2.0749499431787872 on input#answer
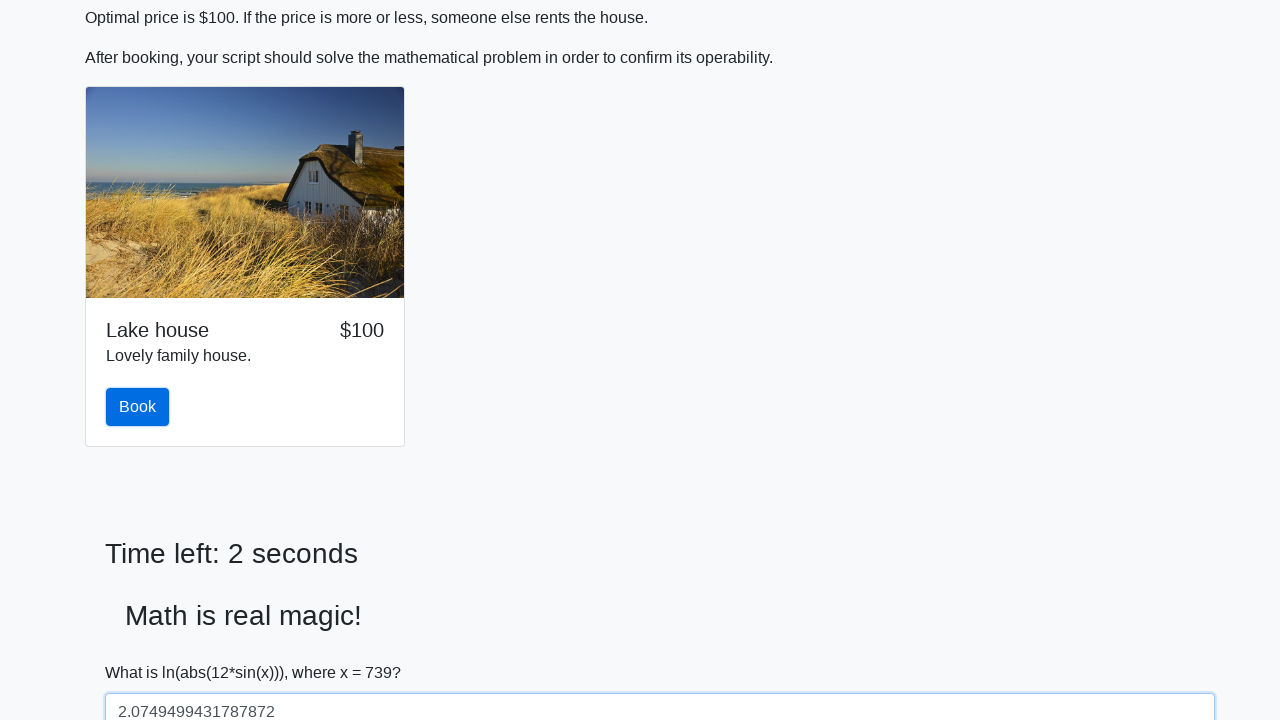

Clicked the solve button to submit answer at (143, 651) on #solve
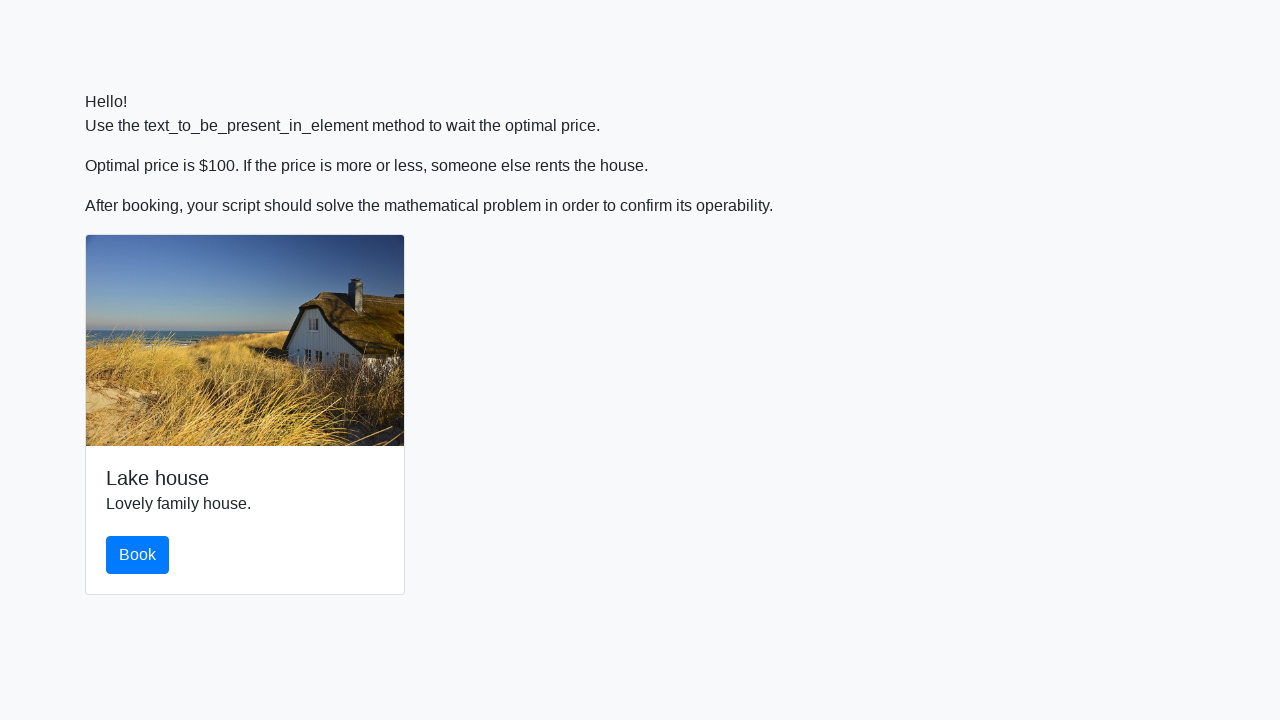

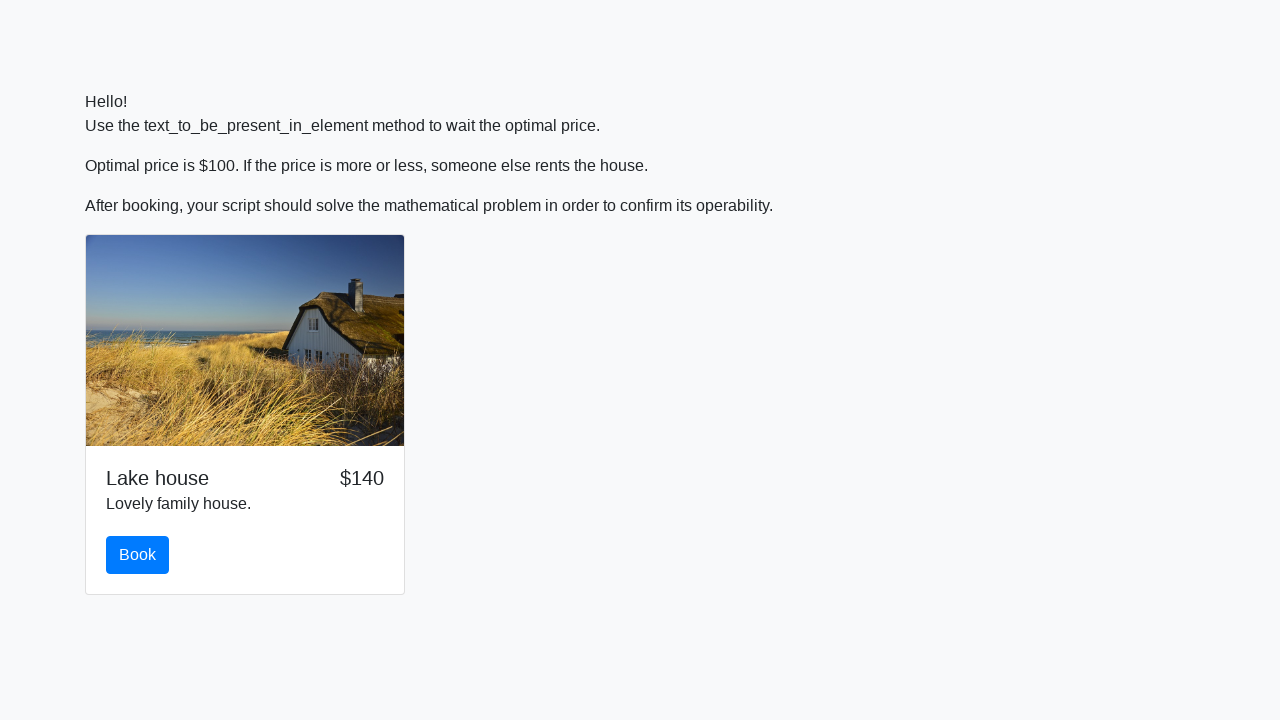